Tests relative locator functionality by finding a button element positioned to the left of a car selection label and clicking it on the SelectorsHub practice page.

Starting URL: https://selectorshub.com/xpath-practice-page/

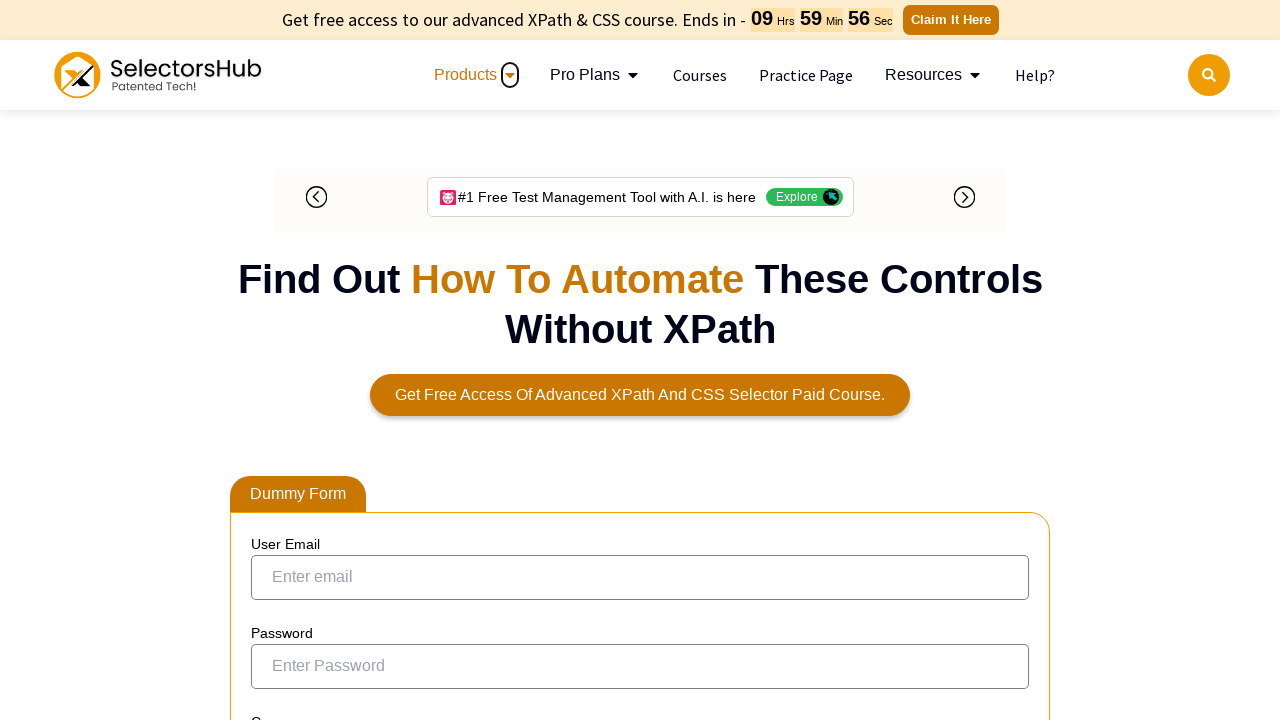

Waited for 'Choose a car:' label to load on SelectorsHub practice page
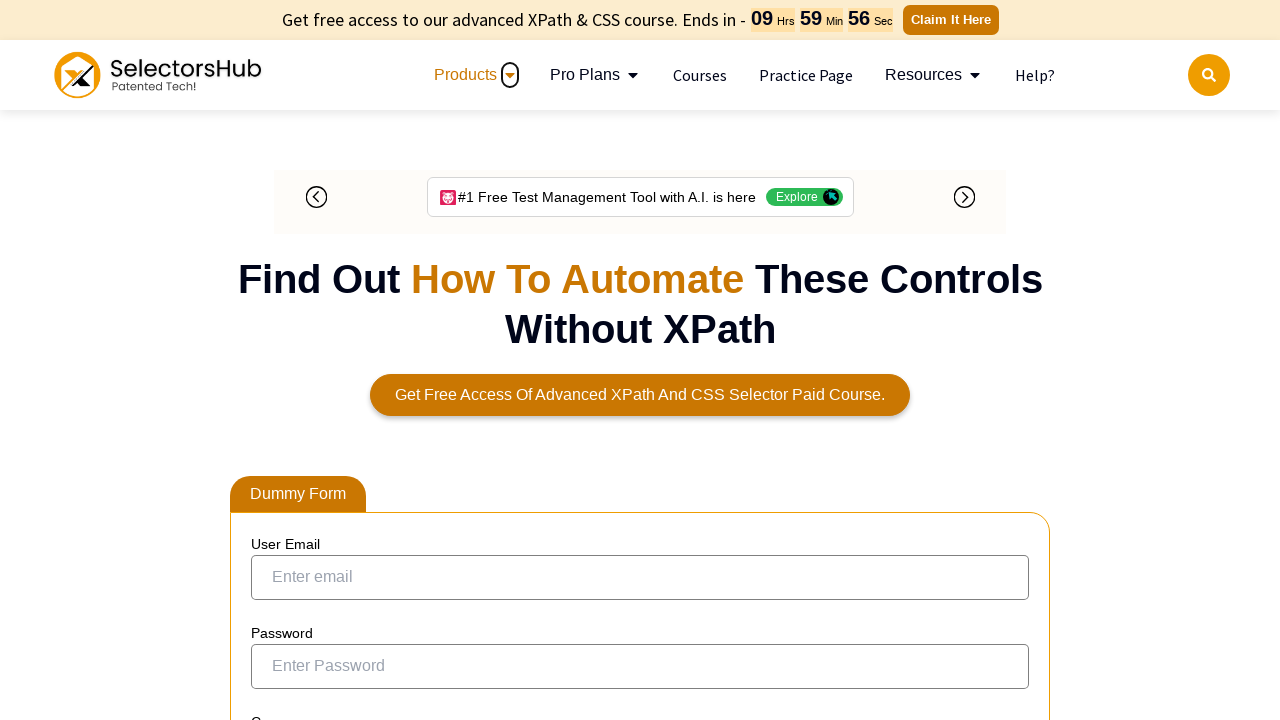

Located the 'Choose a car:' label element
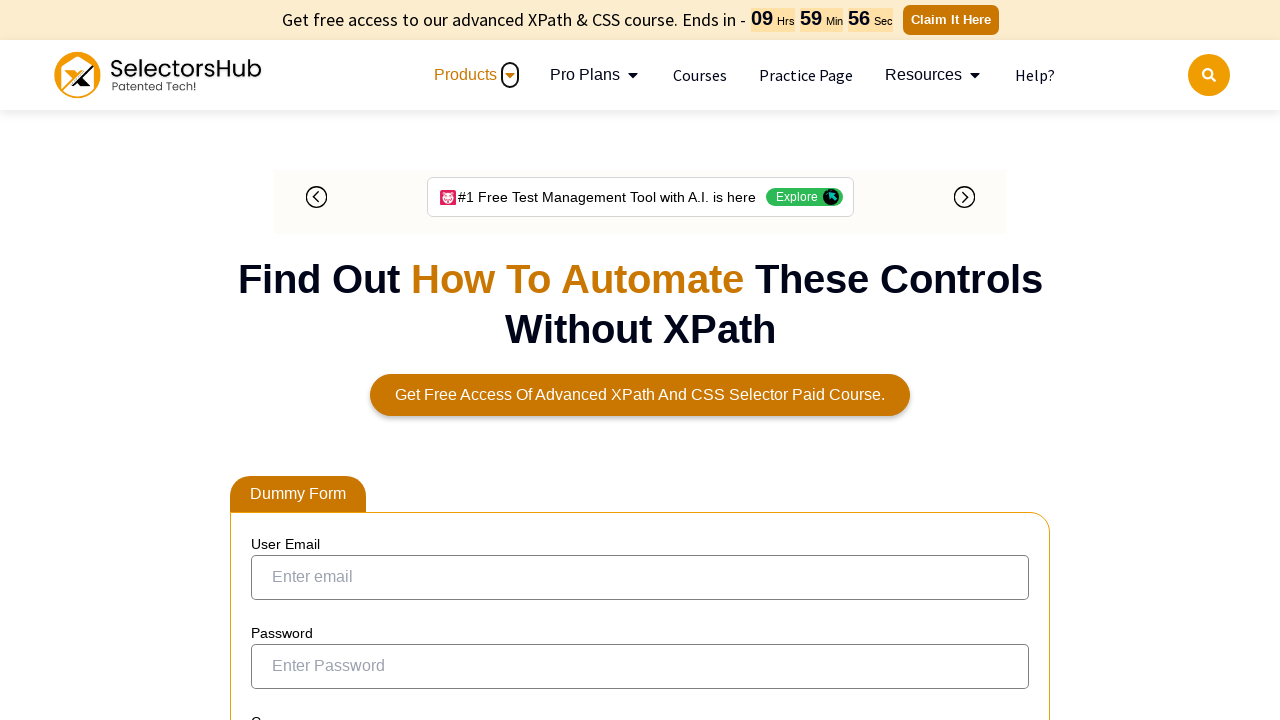

Retrieved bounding box coordinates of the car selection label
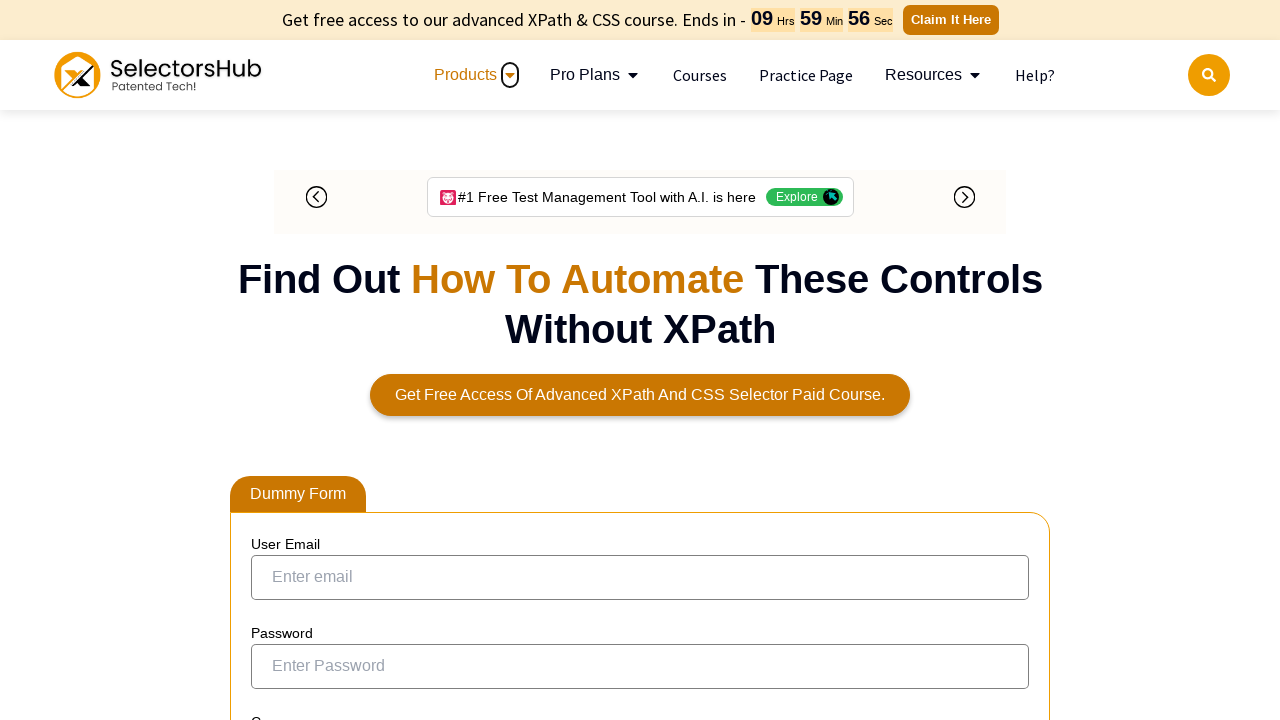

Located the 'Checkout here' button positioned to the left of the label
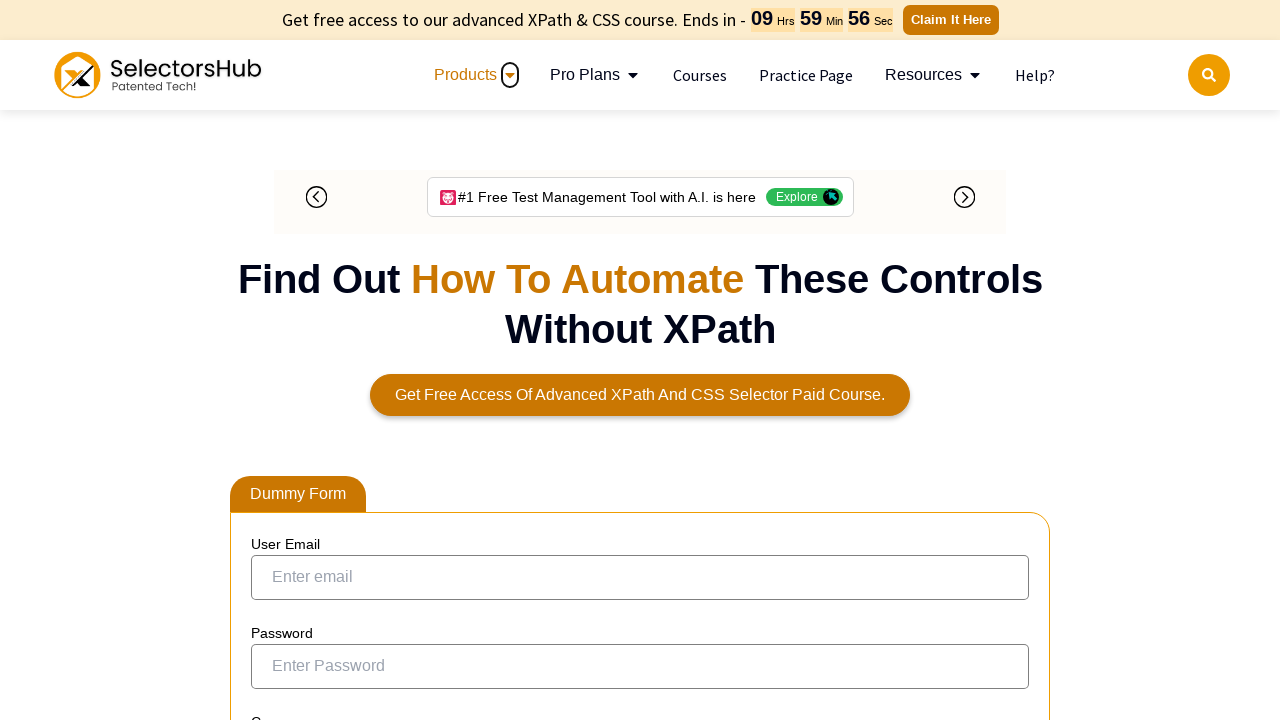

Clicked the 'Checkout here' button using relative locator concept at (314, 360) on xpath=//button[text()='Checkout here']
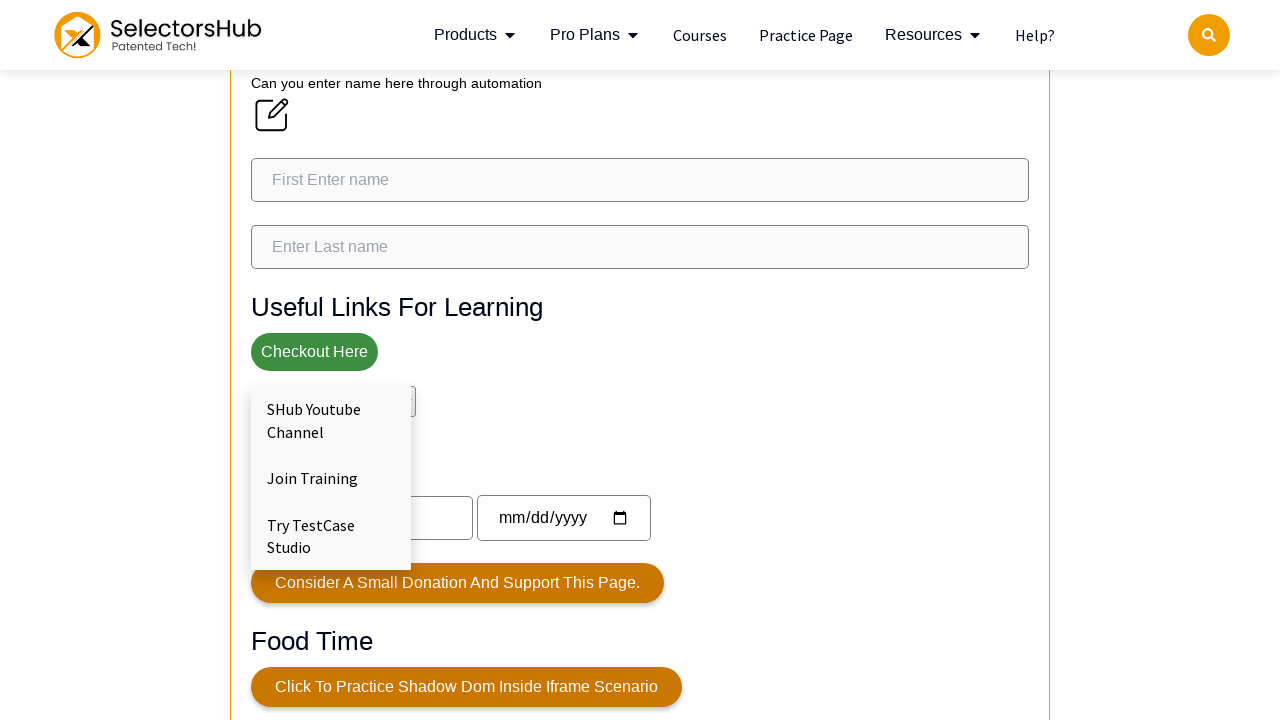

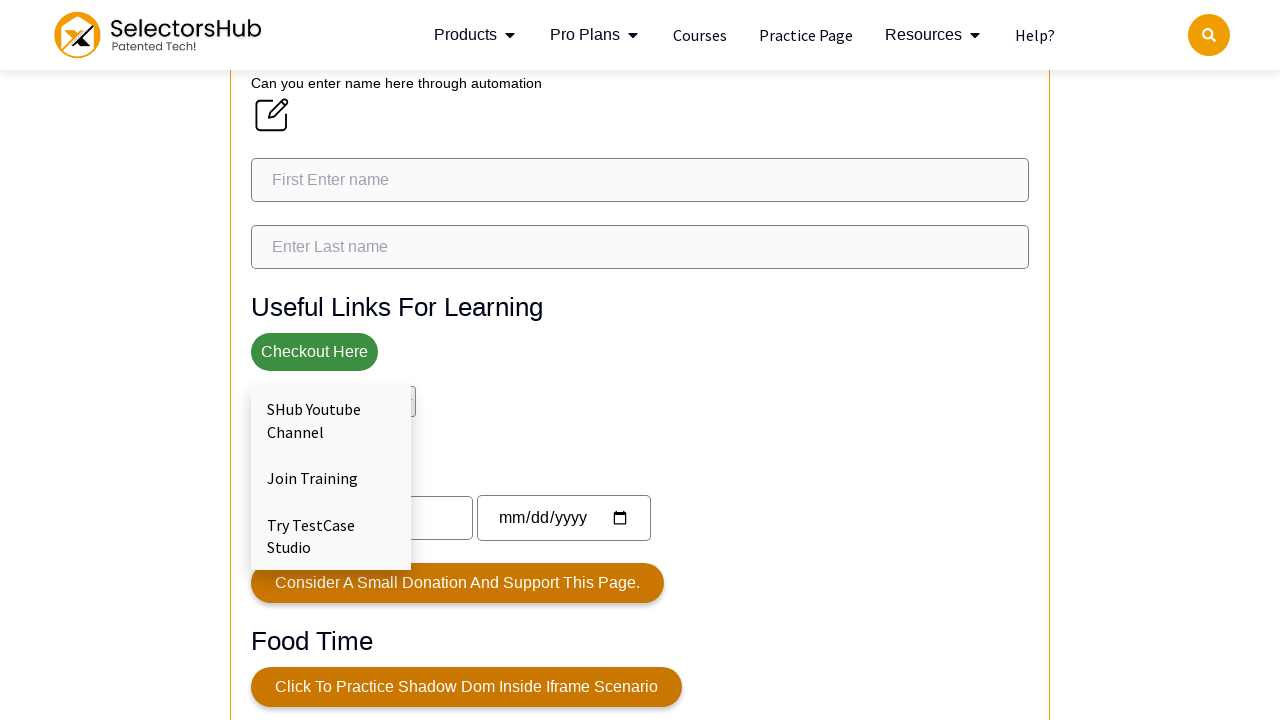